Tests X player winning by vertical line from top-right to bottom-right

Starting URL: https://localline.github.io/QA-Automation-Specialist-Challenge/

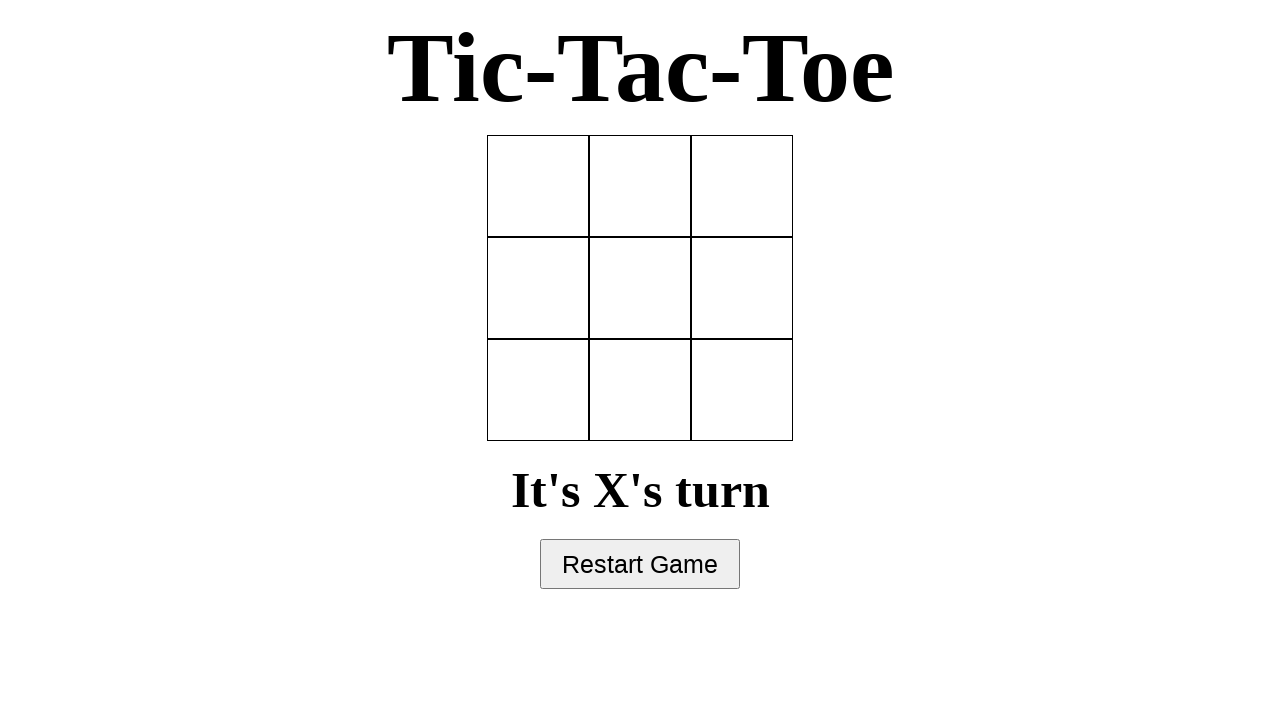

X player clicked top-right cell at (742, 186) on [data-row='0'][data-col='2'], tr:nth-child(1) td:nth-child(3), .cell:nth-child(3
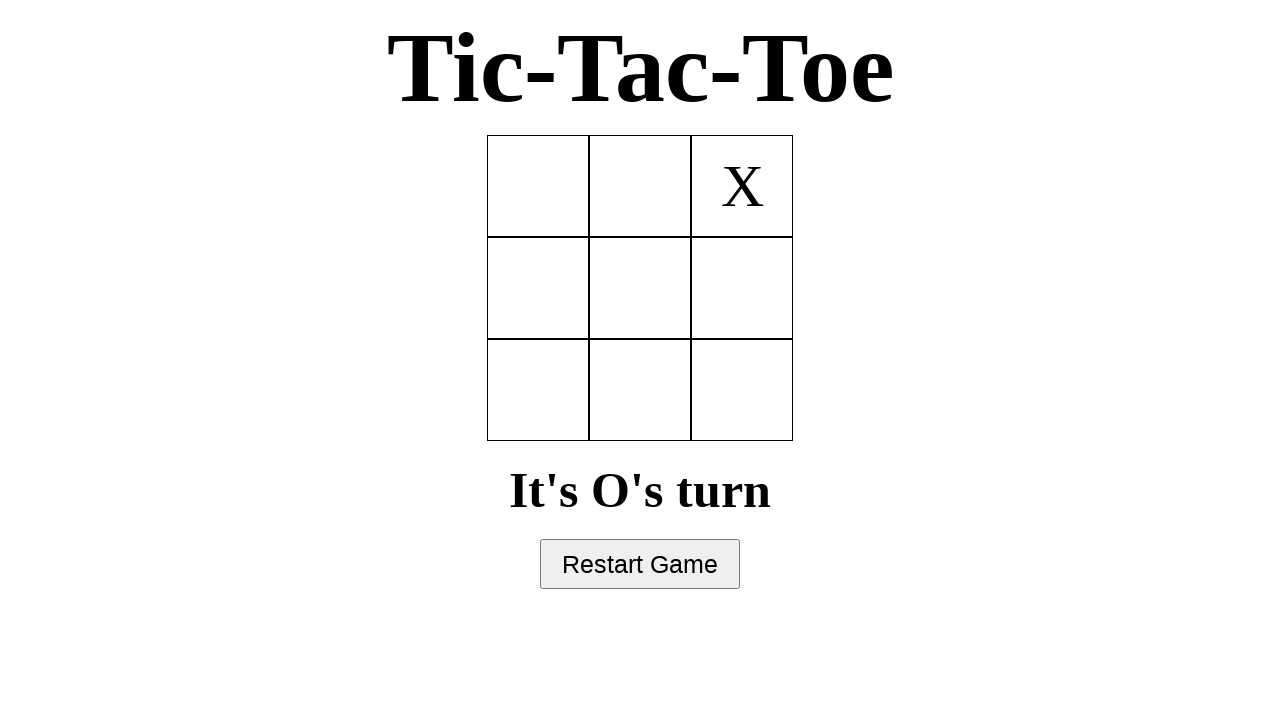

O player clicked top-middle cell at (640, 186) on [data-row='0'][data-col='1'], tr:nth-child(1) td:nth-child(2), .cell:nth-child(2
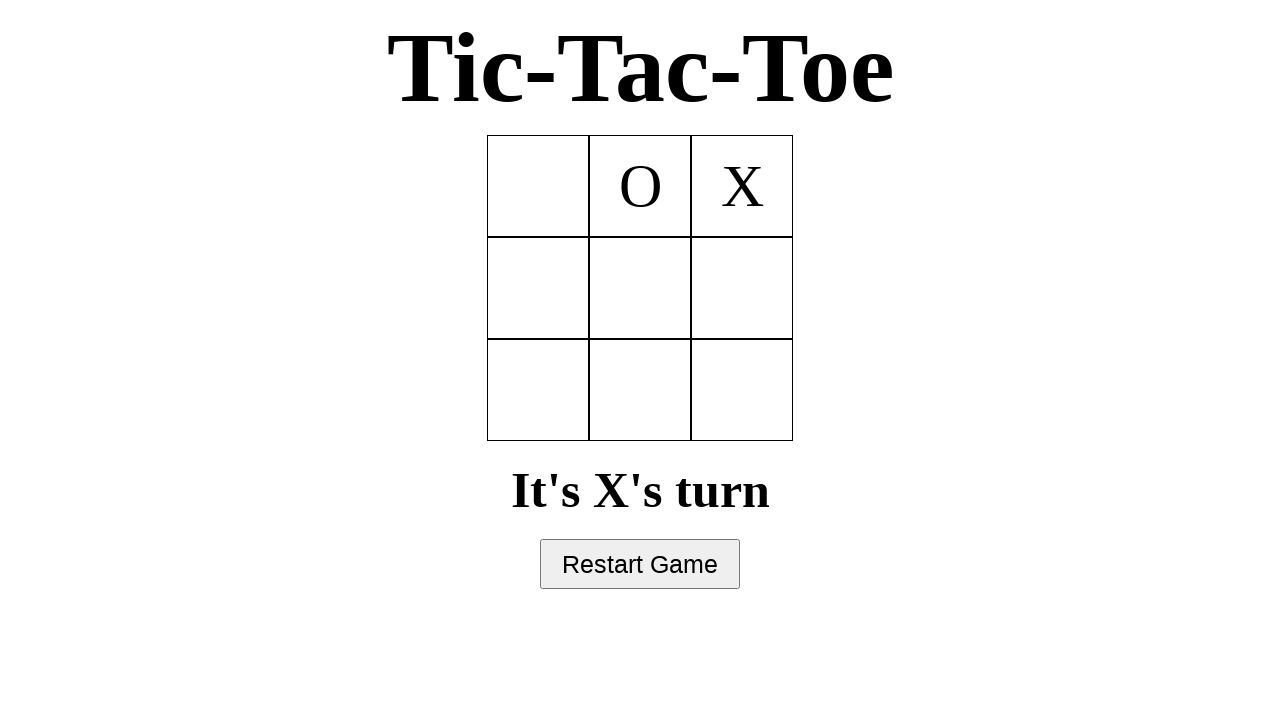

X player clicked middle-right cell at (742, 288) on [data-row='1'][data-col='2'], tr:nth-child(2) td:nth-child(3), .cell:nth-child(6
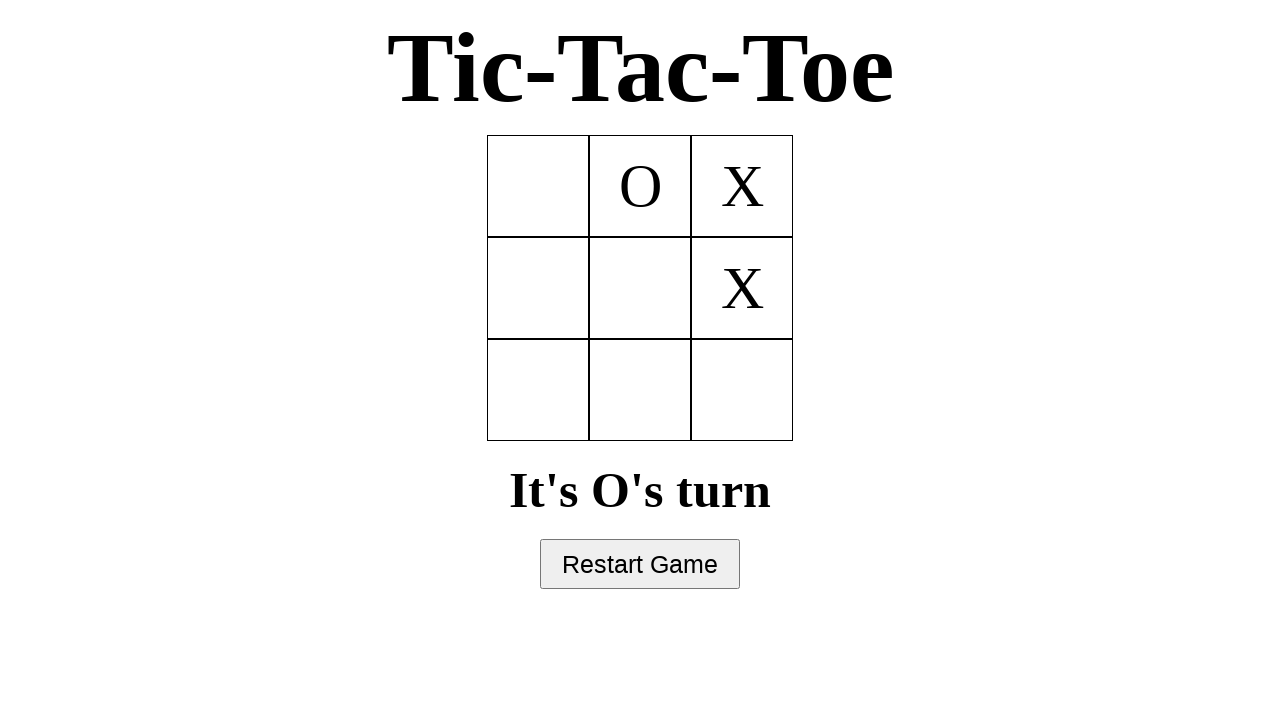

O player clicked middle-middle cell at (640, 288) on [data-row='1'][data-col='1'], tr:nth-child(2) td:nth-child(2), .cell:nth-child(5
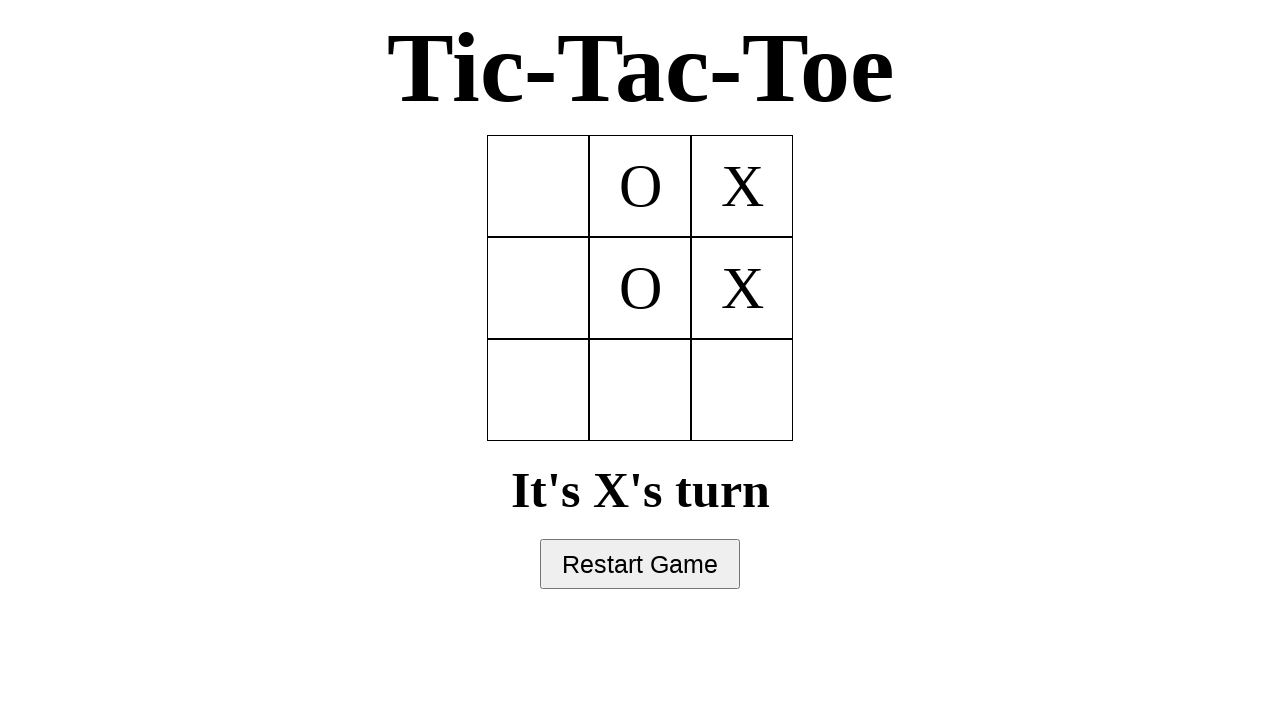

X player clicked bottom-right cell and won with vertical line at (742, 390) on [data-row='2'][data-col='2'], tr:nth-child(3) td:nth-child(3), .cell:nth-child(9
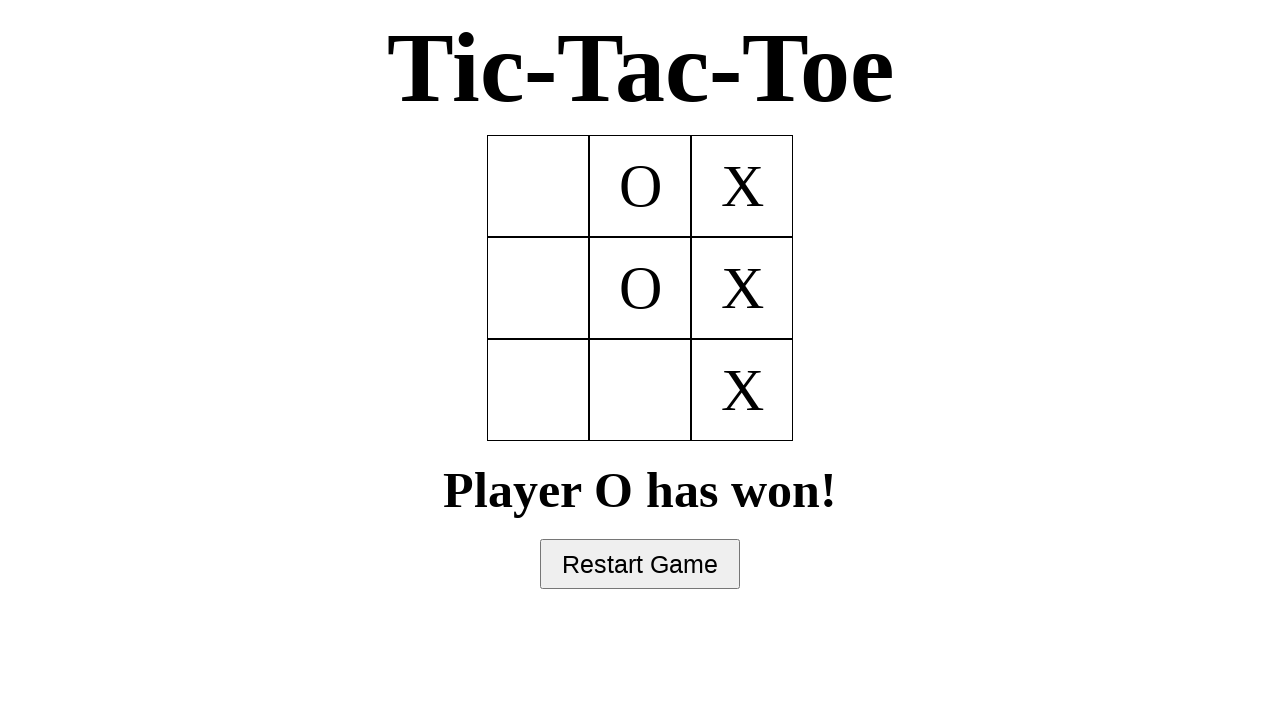

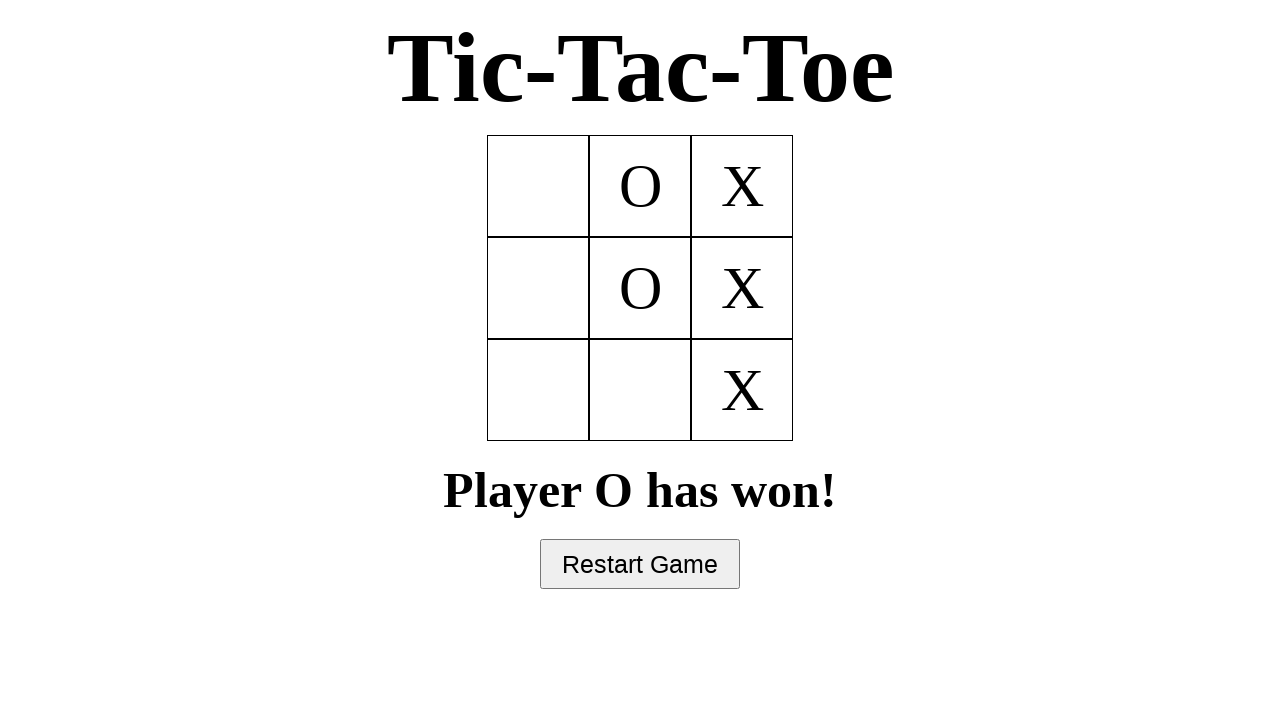